Tests file upload functionality by uploading a file to the upload page and clicking the upload button to submit it.

Starting URL: https://the-internet.herokuapp.com/upload

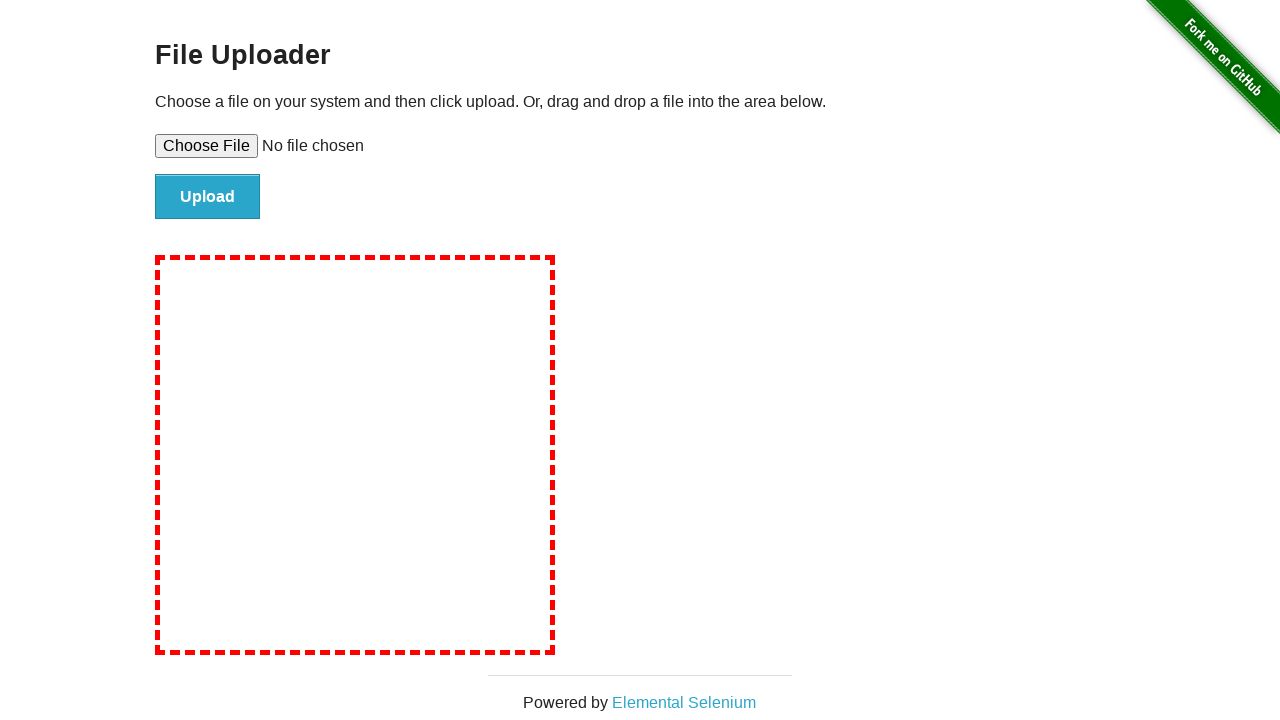

Created temporary test file for upload
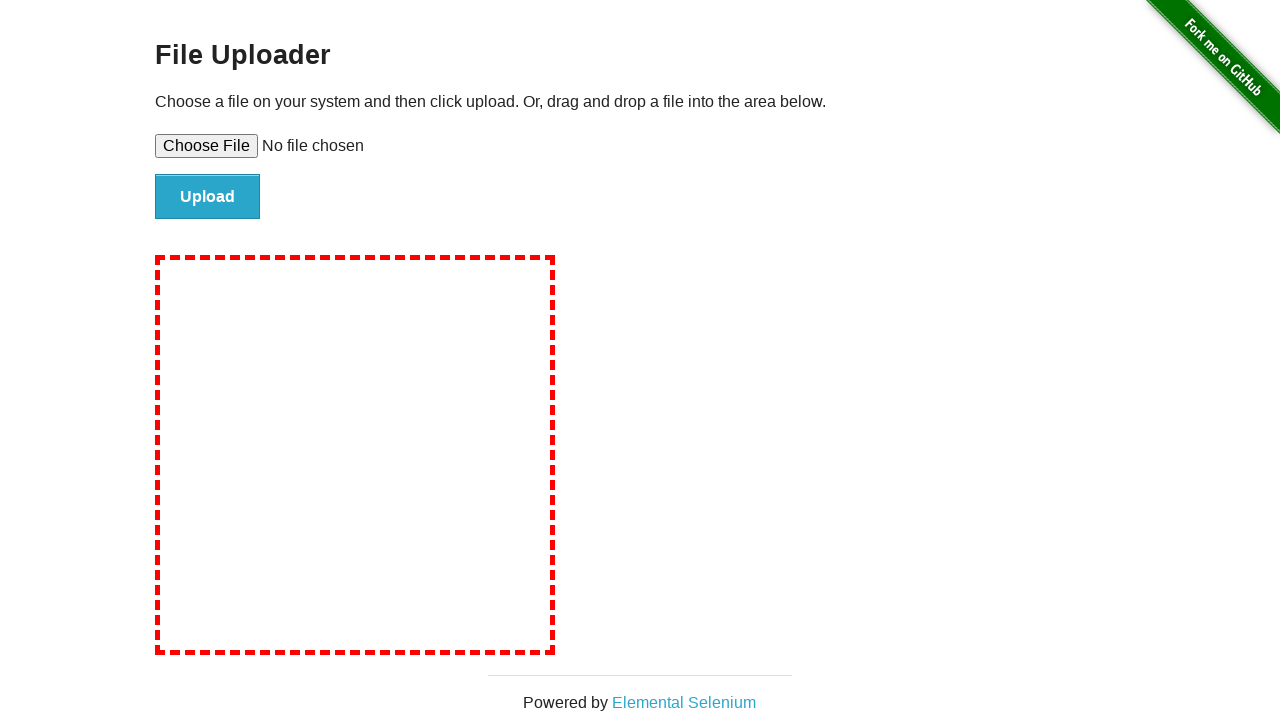

Selected test file for upload
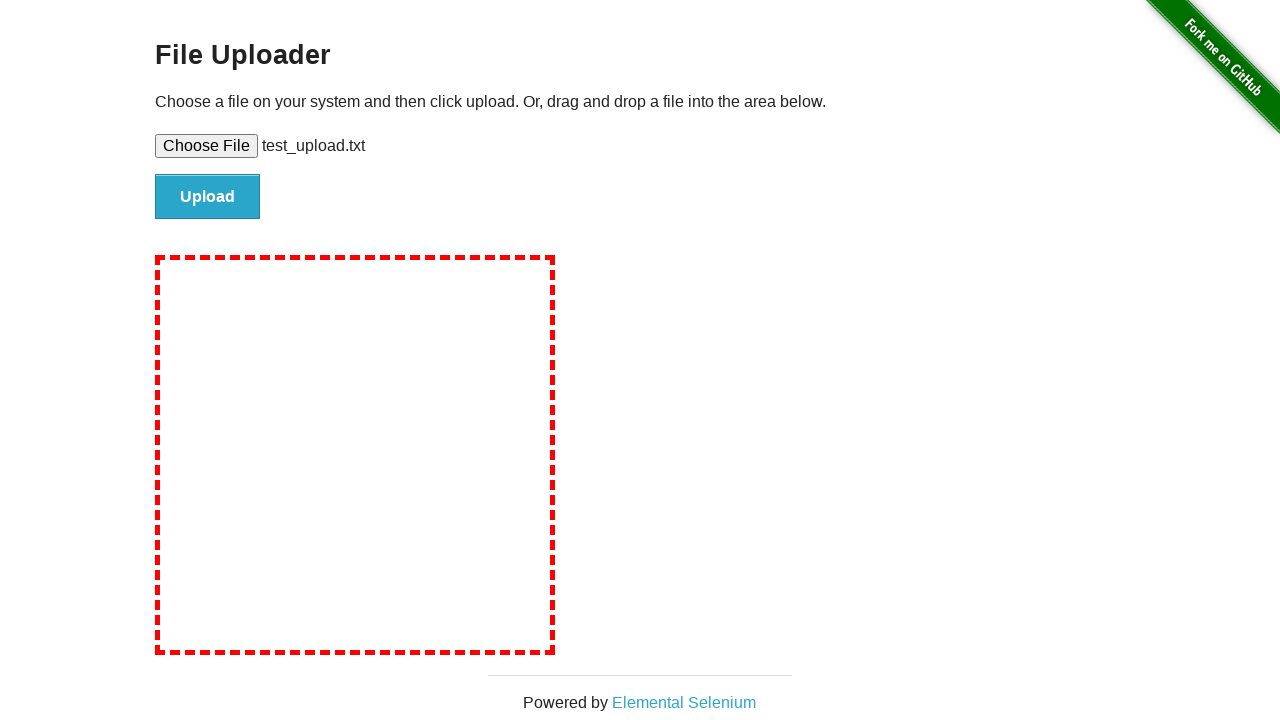

Clicked Upload button to submit file at (208, 197) on internal:role=button[name="Upload"i]
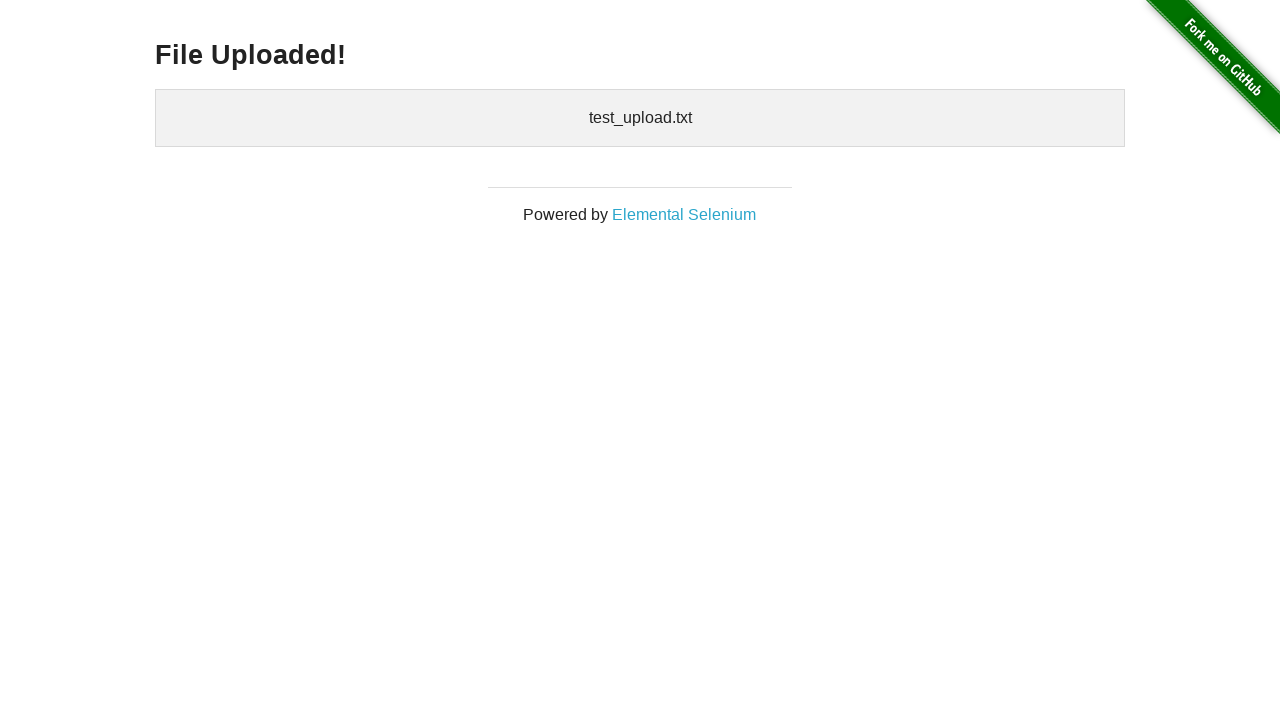

Upload confirmation page loaded
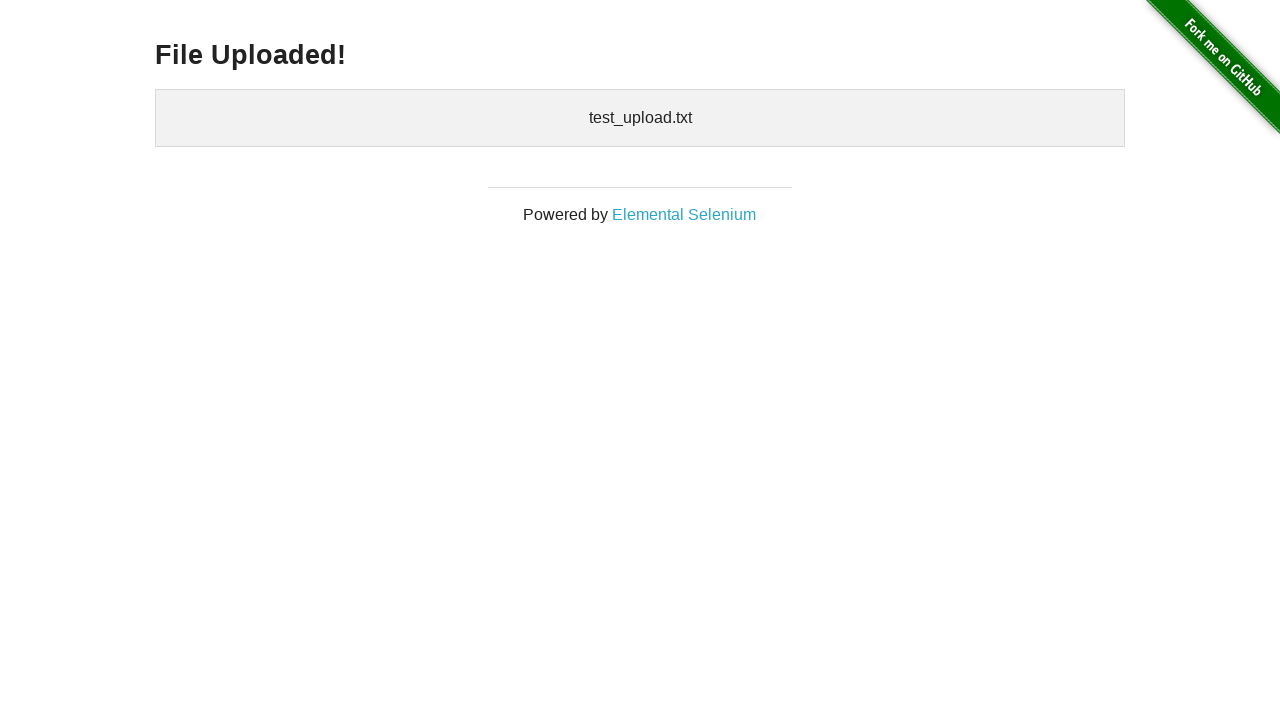

Removed temporary test file
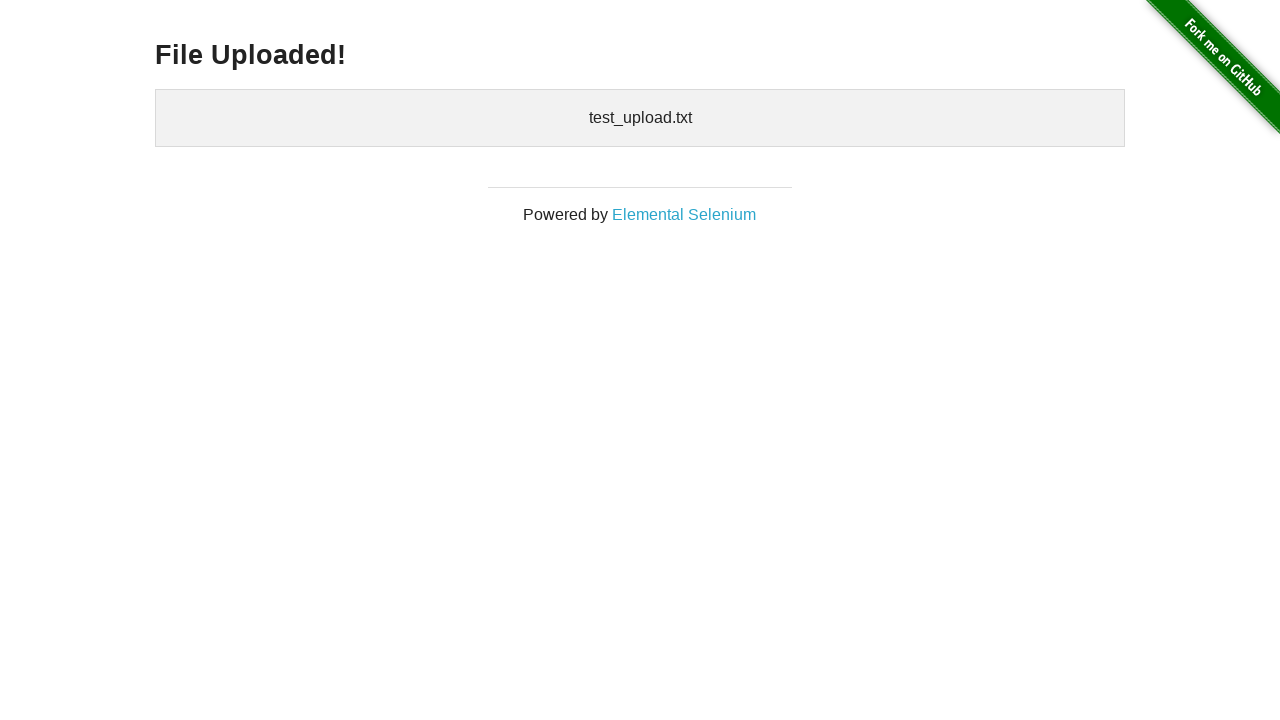

Removed temporary directory
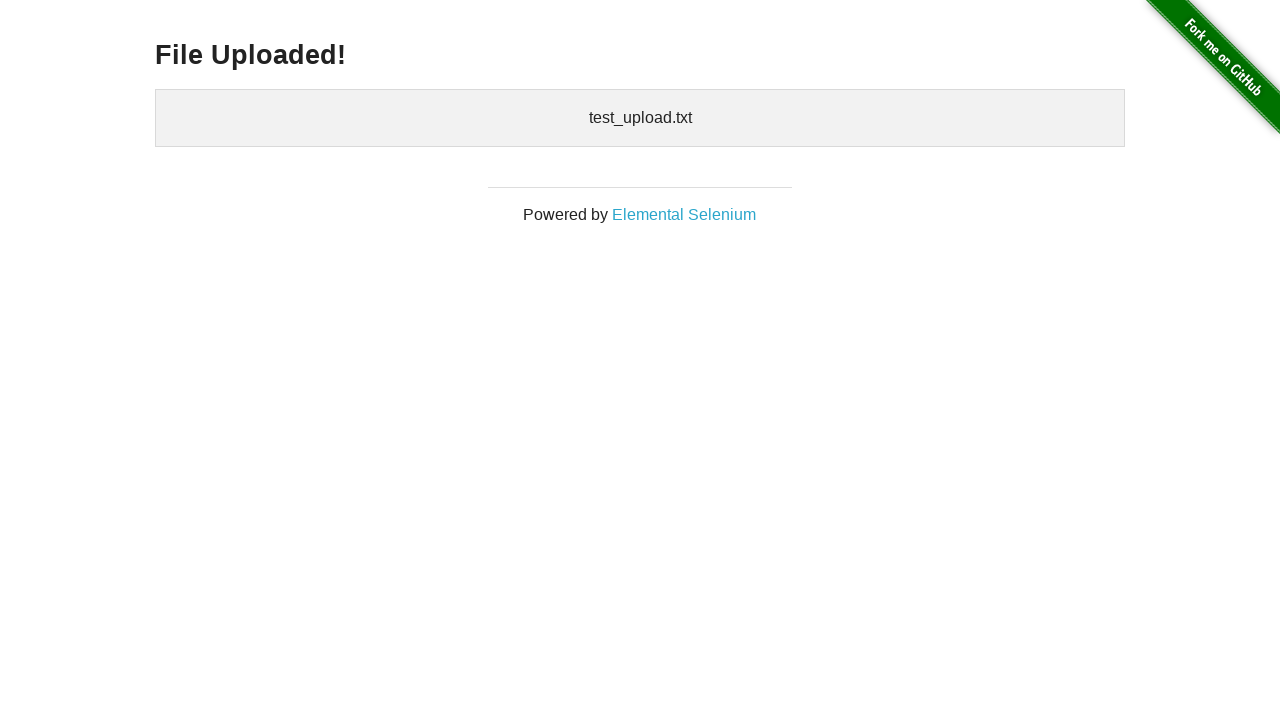

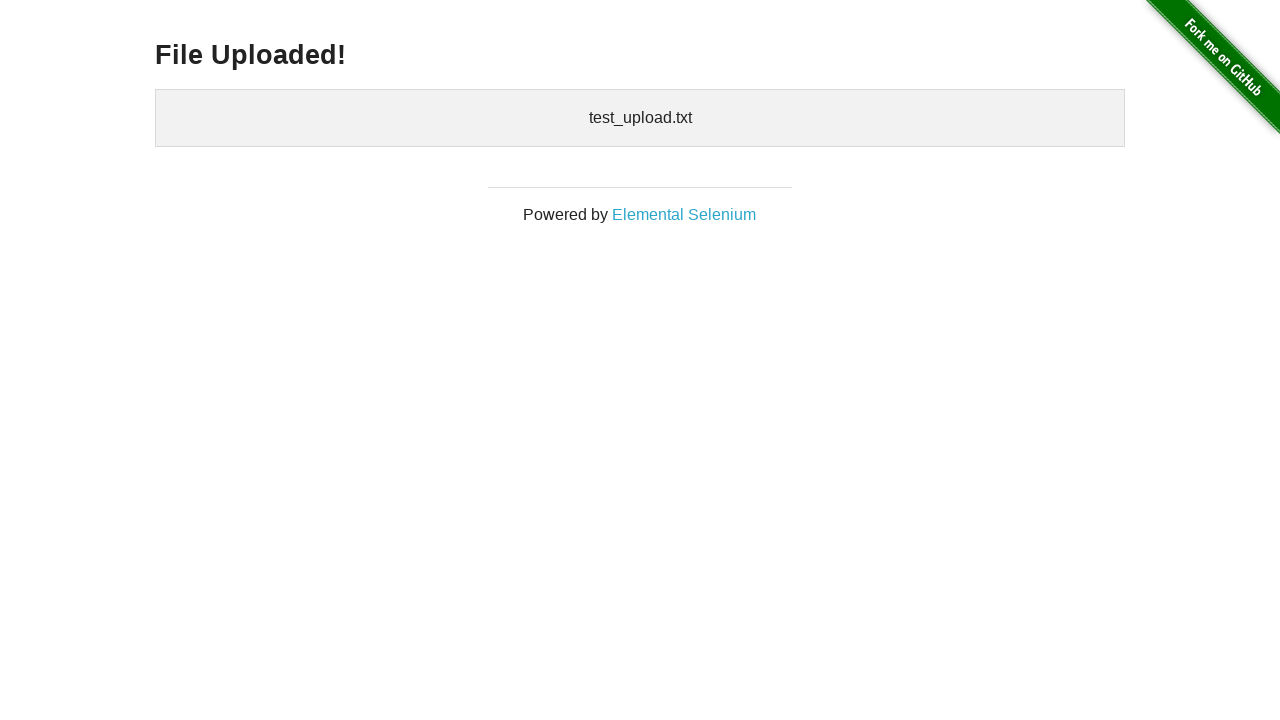